Tests editing a todo item by double-clicking, filling new text, and pressing Enter

Starting URL: https://demo.playwright.dev/todomvc

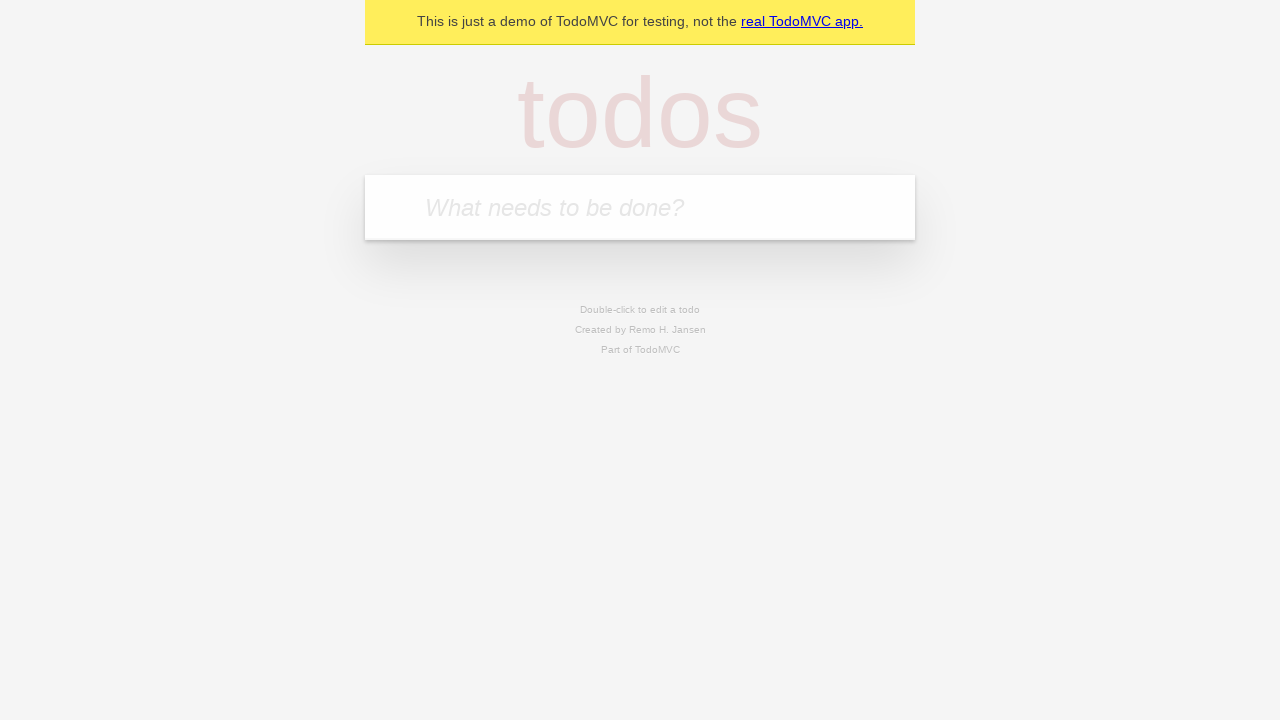

Located the 'What needs to be done?' input field
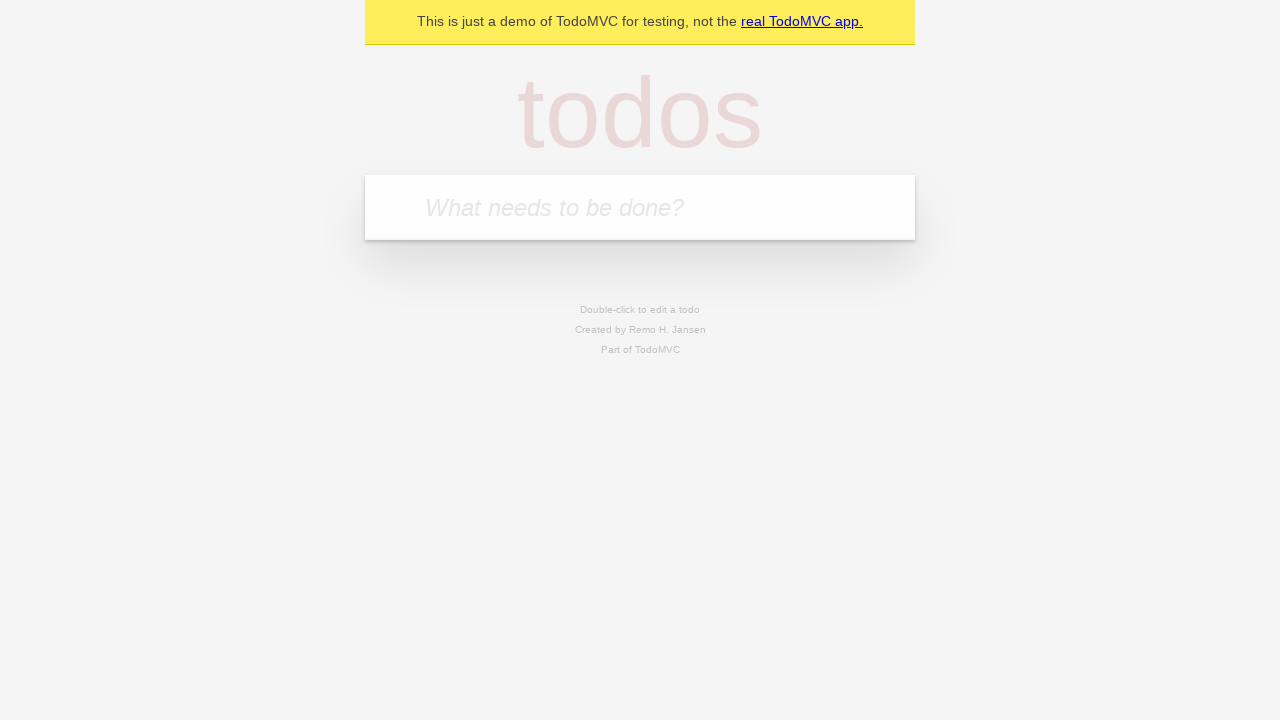

Filled todo input with 'buy some cheese' on internal:attr=[placeholder="What needs to be done?"i]
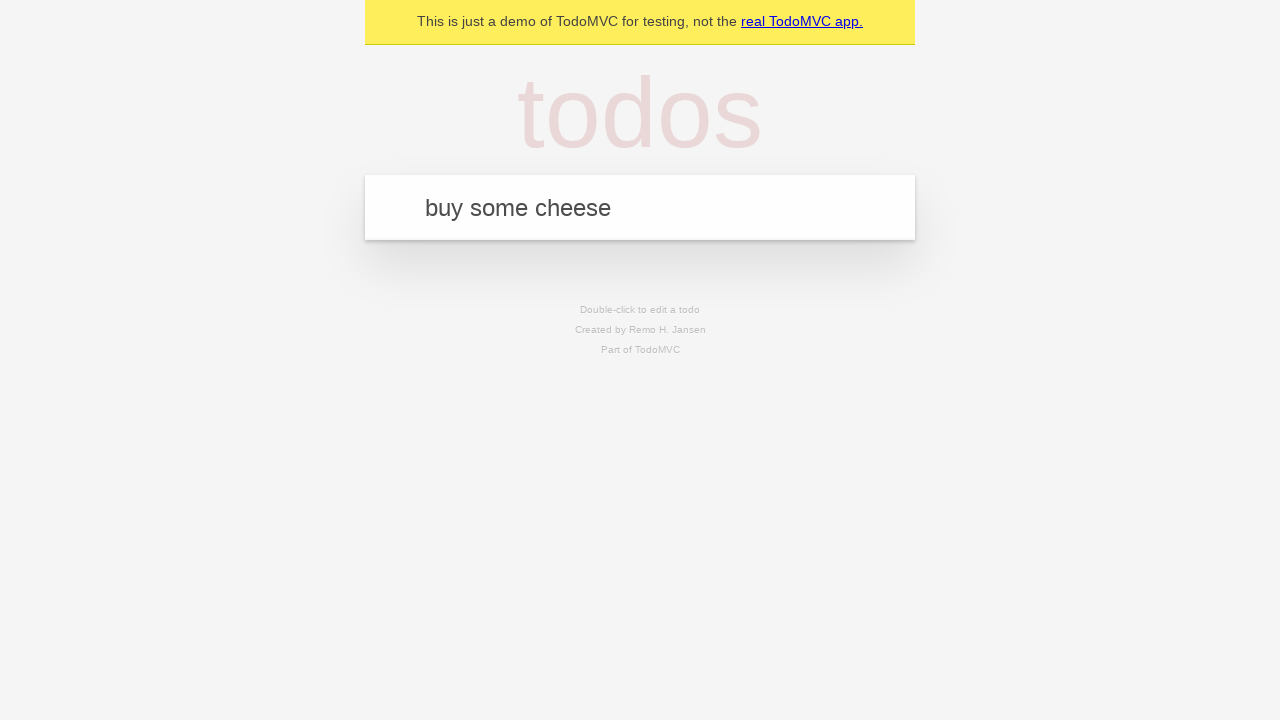

Pressed Enter to add todo 'buy some cheese' on internal:attr=[placeholder="What needs to be done?"i]
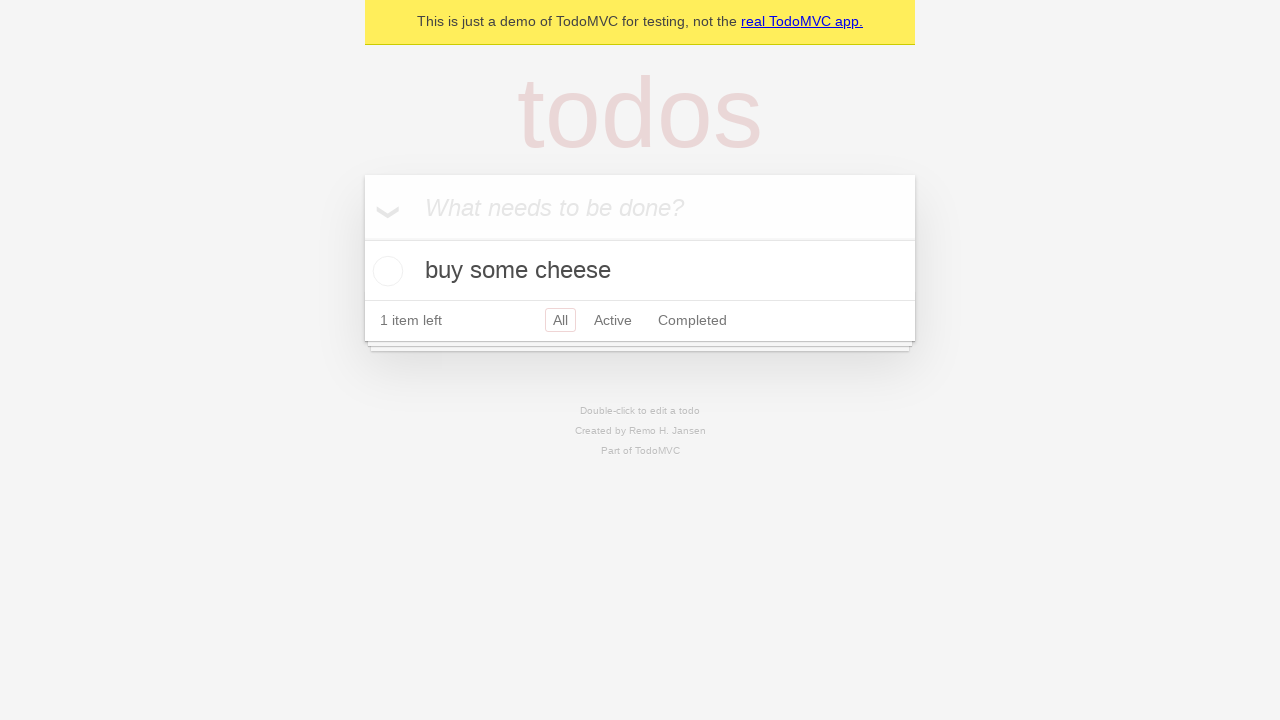

Filled todo input with 'feed the cat' on internal:attr=[placeholder="What needs to be done?"i]
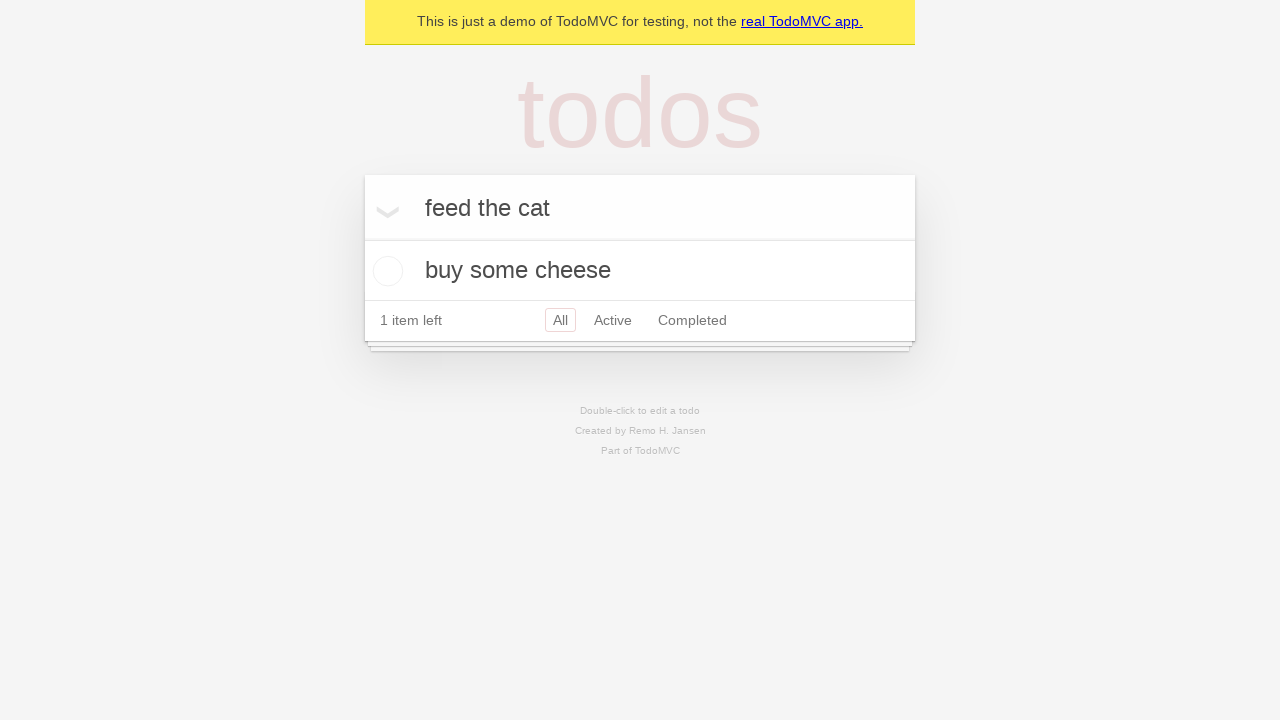

Pressed Enter to add todo 'feed the cat' on internal:attr=[placeholder="What needs to be done?"i]
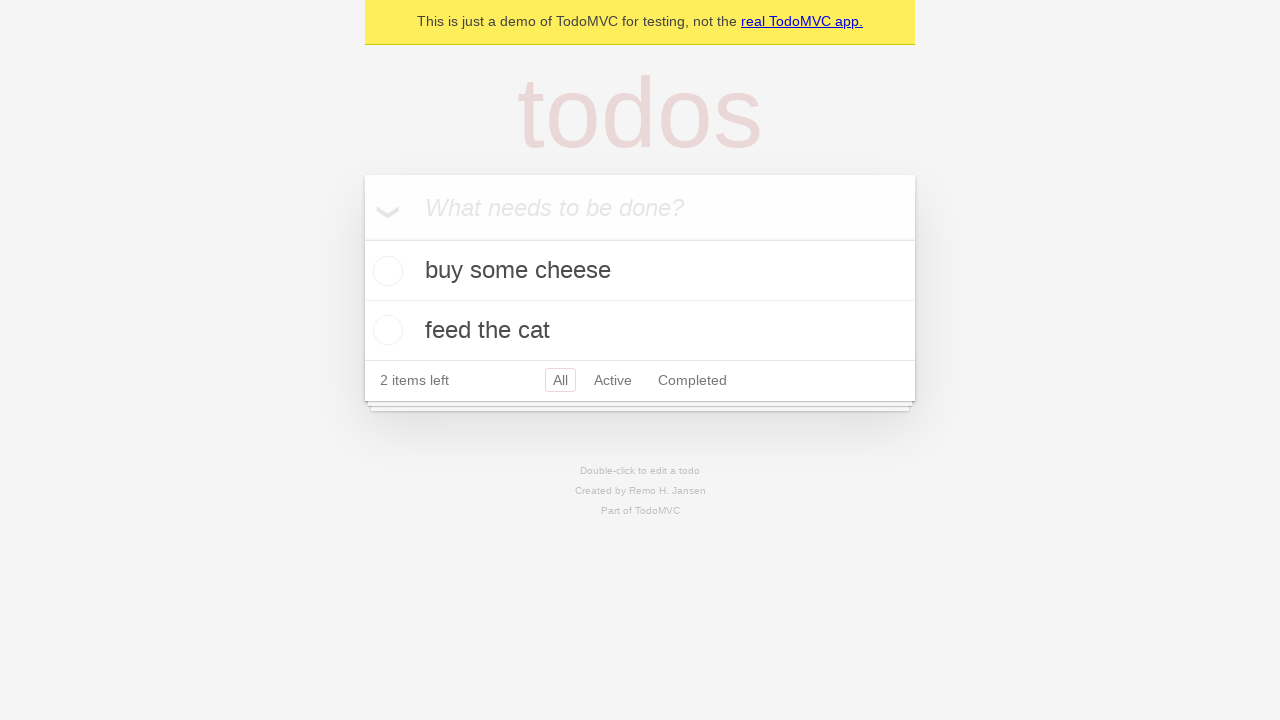

Filled todo input with 'book a doctors appointment' on internal:attr=[placeholder="What needs to be done?"i]
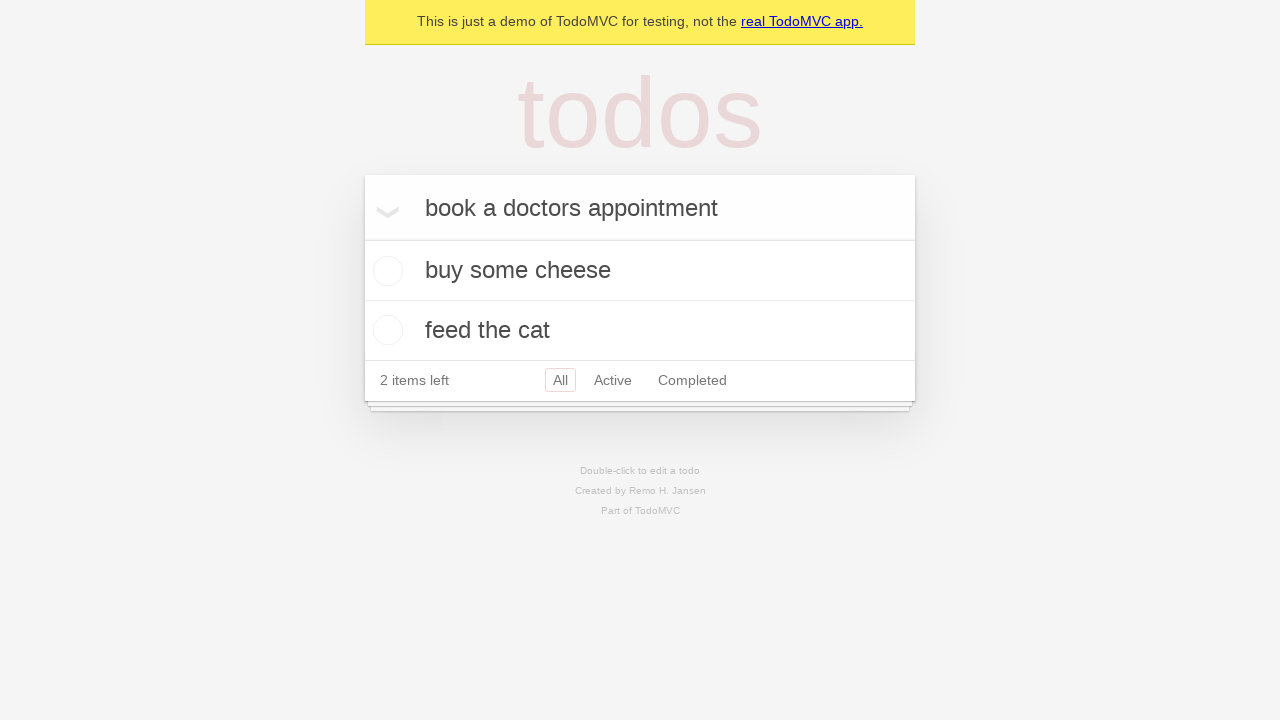

Pressed Enter to add todo 'book a doctors appointment' on internal:attr=[placeholder="What needs to be done?"i]
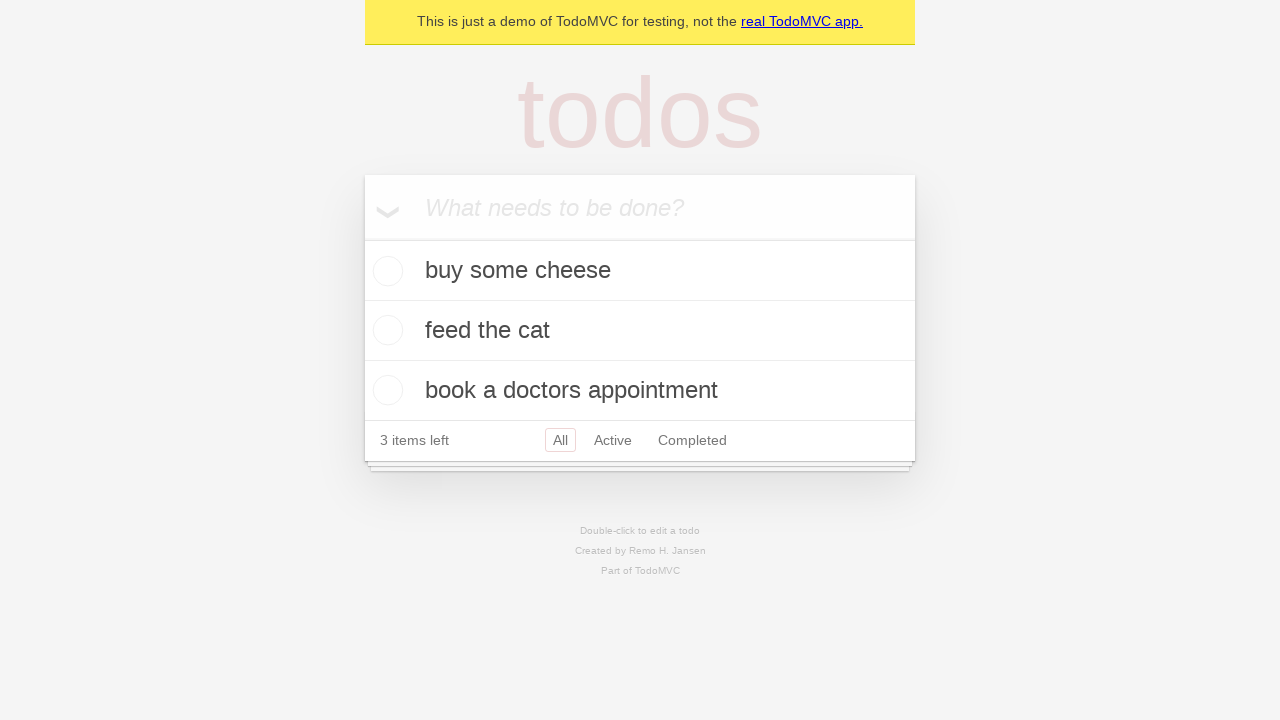

Waited for todo items to load
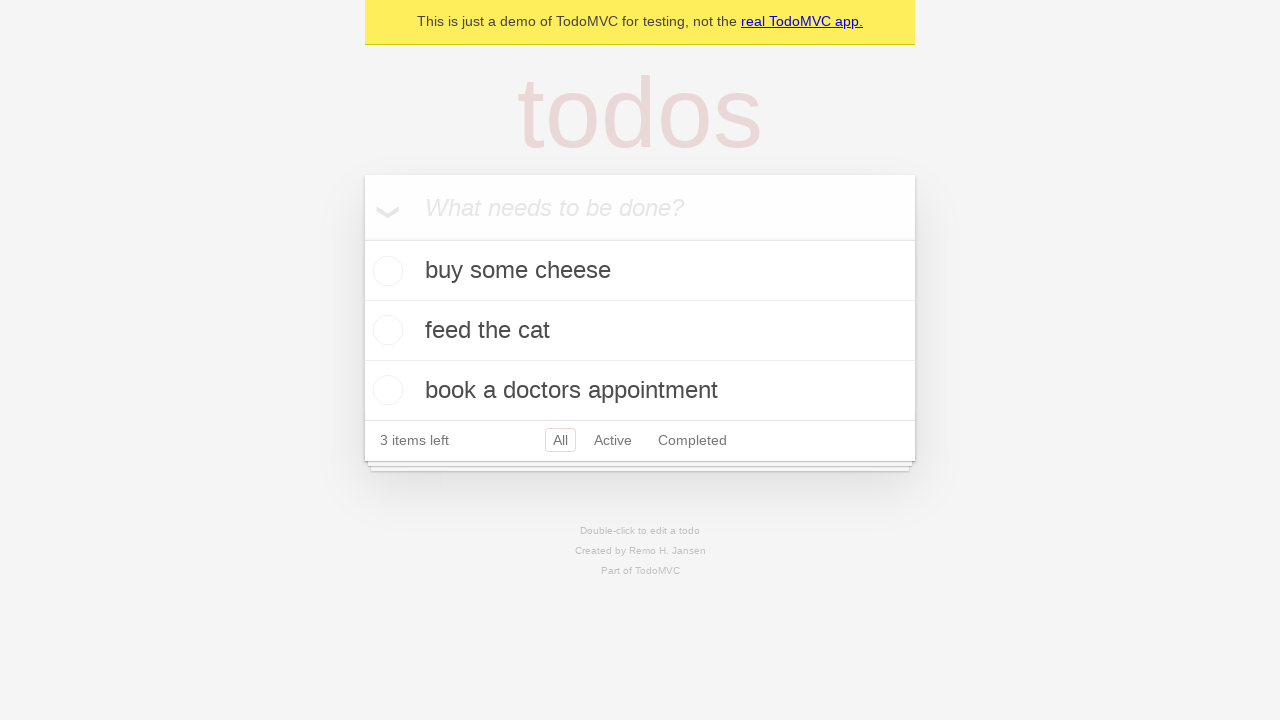

Located the second todo item
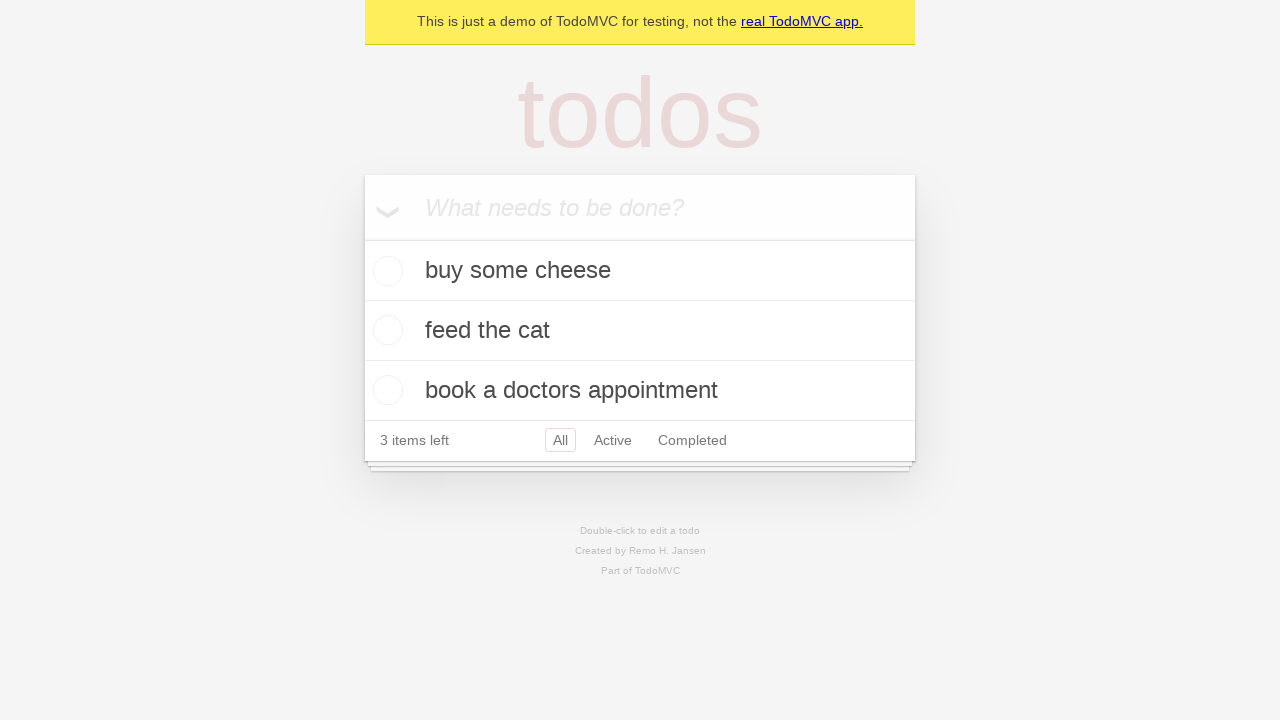

Double-clicked second todo item to enter edit mode at (640, 331) on internal:testid=[data-testid="todo-item"s] >> nth=1
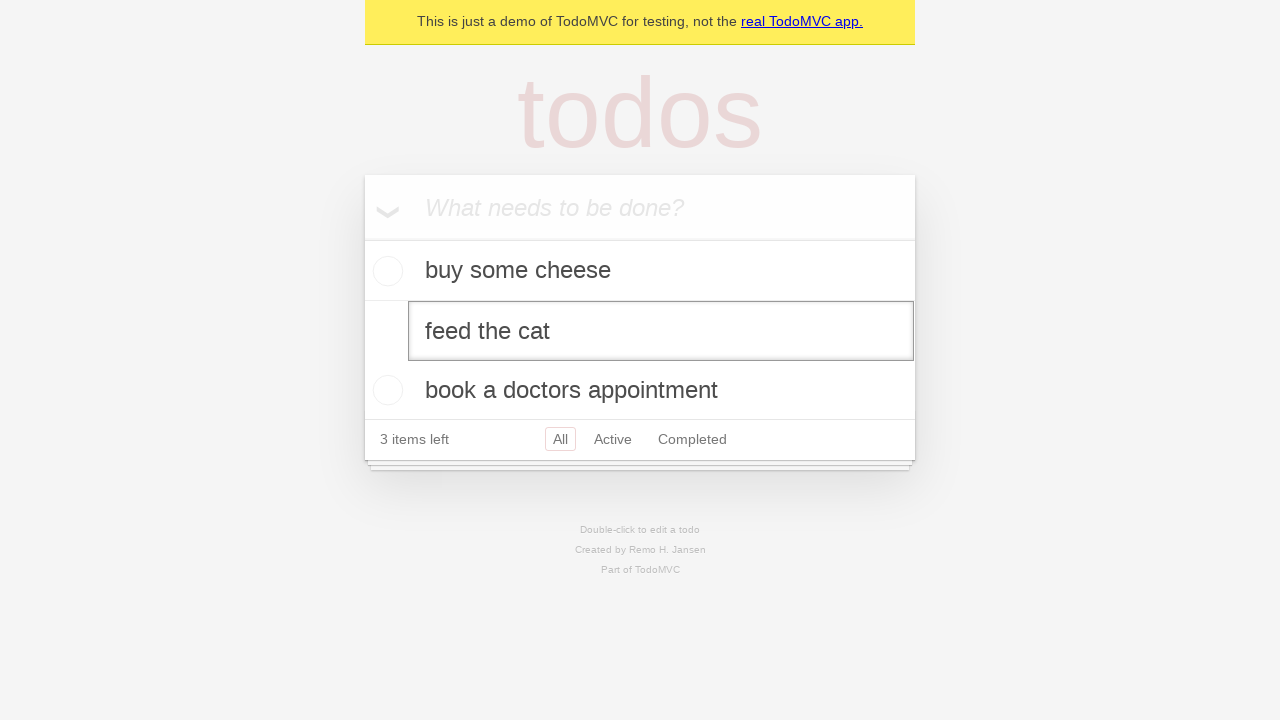

Filled edit field with 'buy some sausages' on internal:testid=[data-testid="todo-item"s] >> nth=1 >> internal:role=textbox[nam
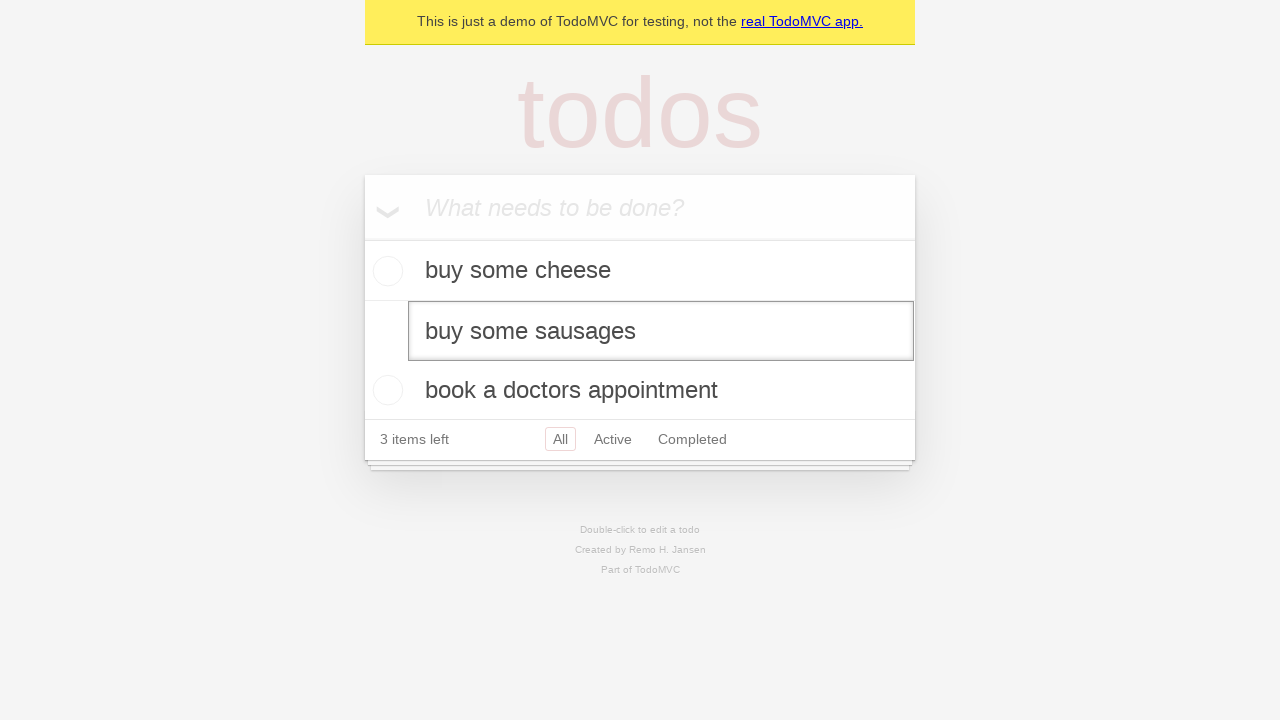

Pressed Enter to save the edited todo item on internal:testid=[data-testid="todo-item"s] >> nth=1 >> internal:role=textbox[nam
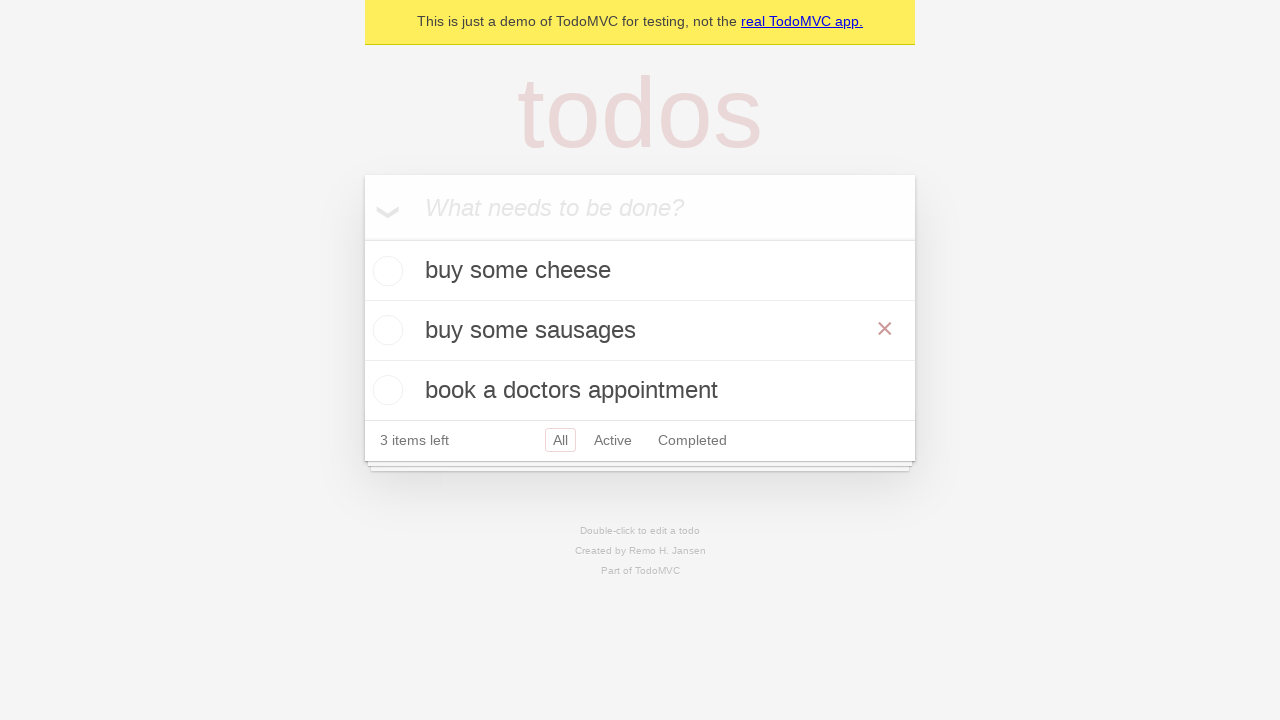

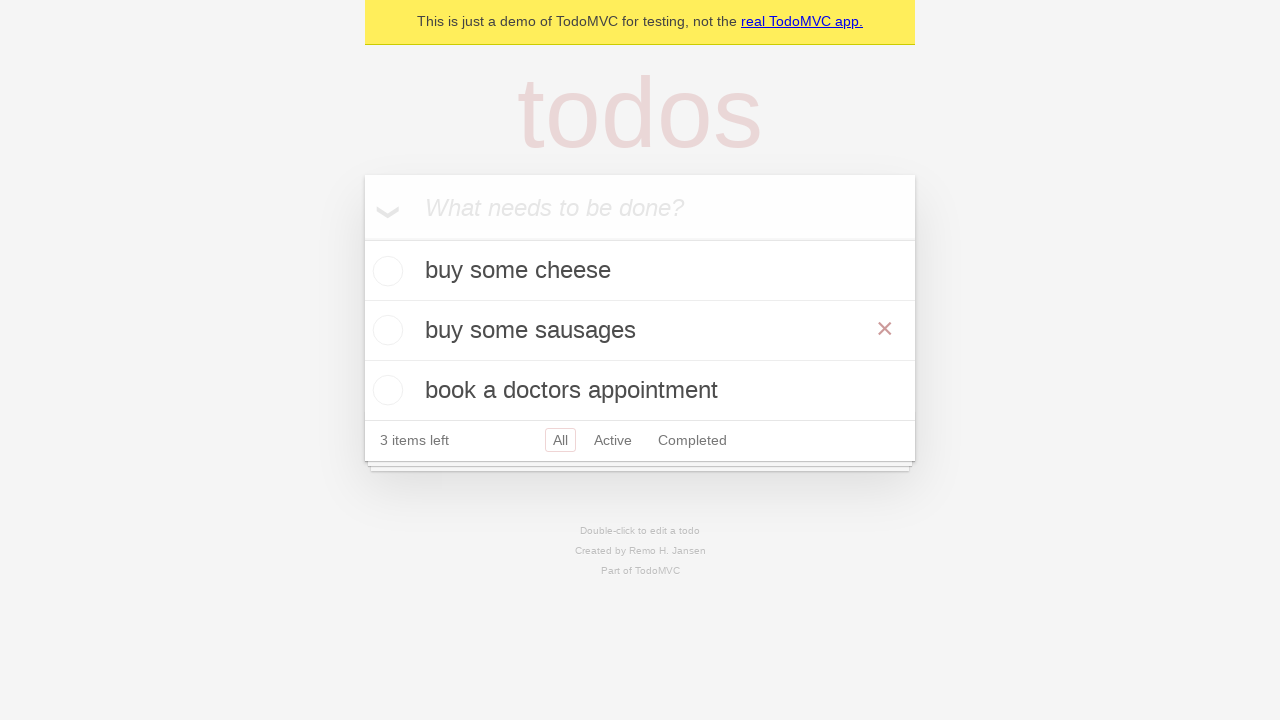